Navigates to the training support homepage and clicks on the about link to navigate to the About page

Starting URL: https://v1.training-support.net

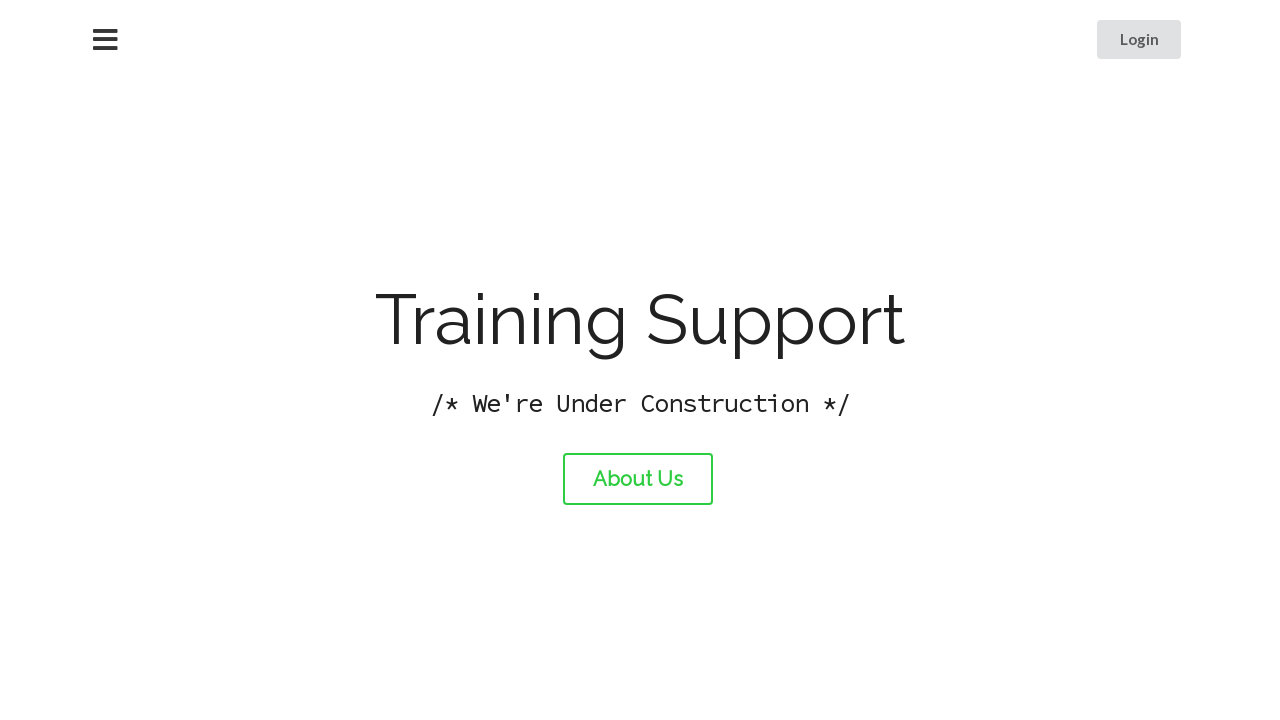

Navigated to training support homepage
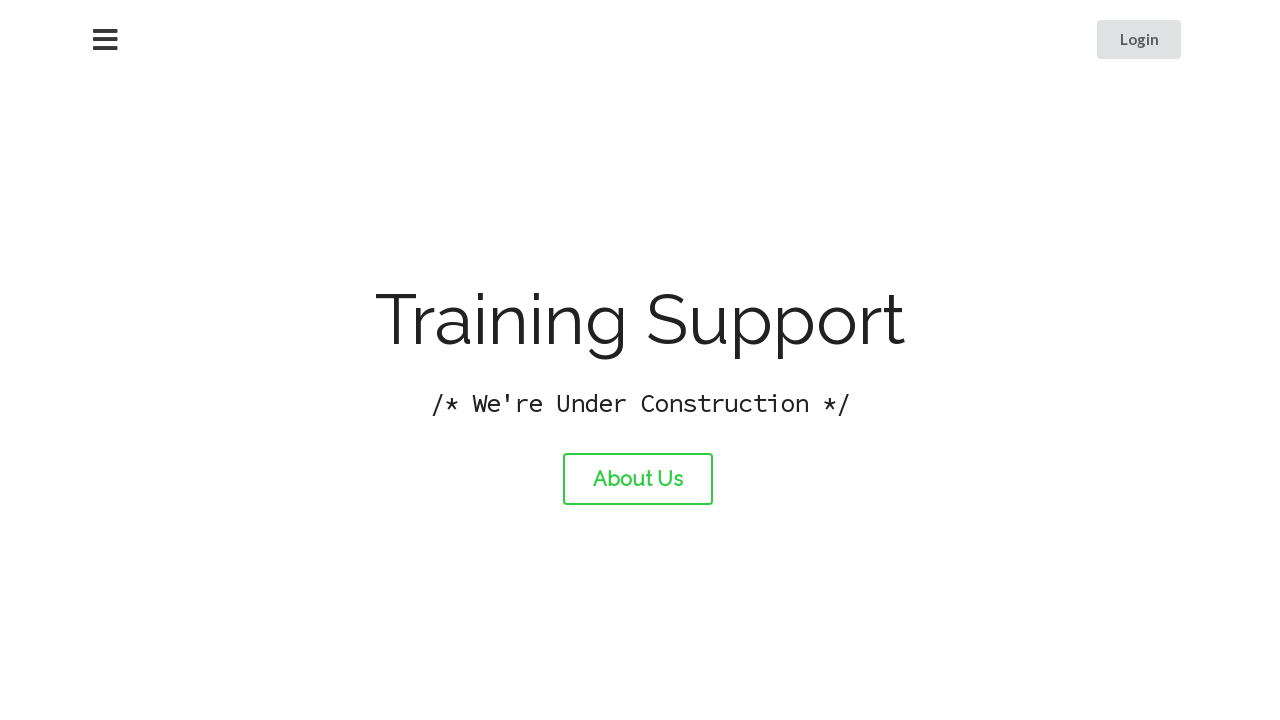

Clicked on the about link at (638, 479) on #about-link
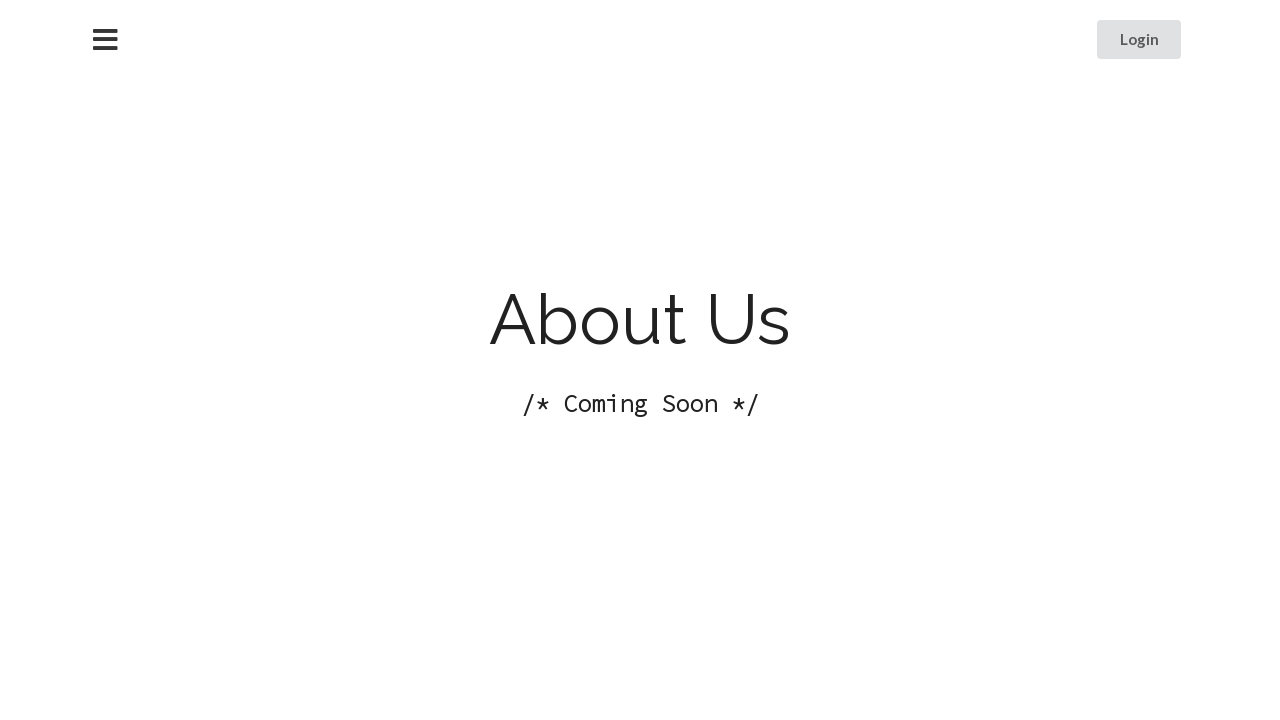

About page loaded successfully
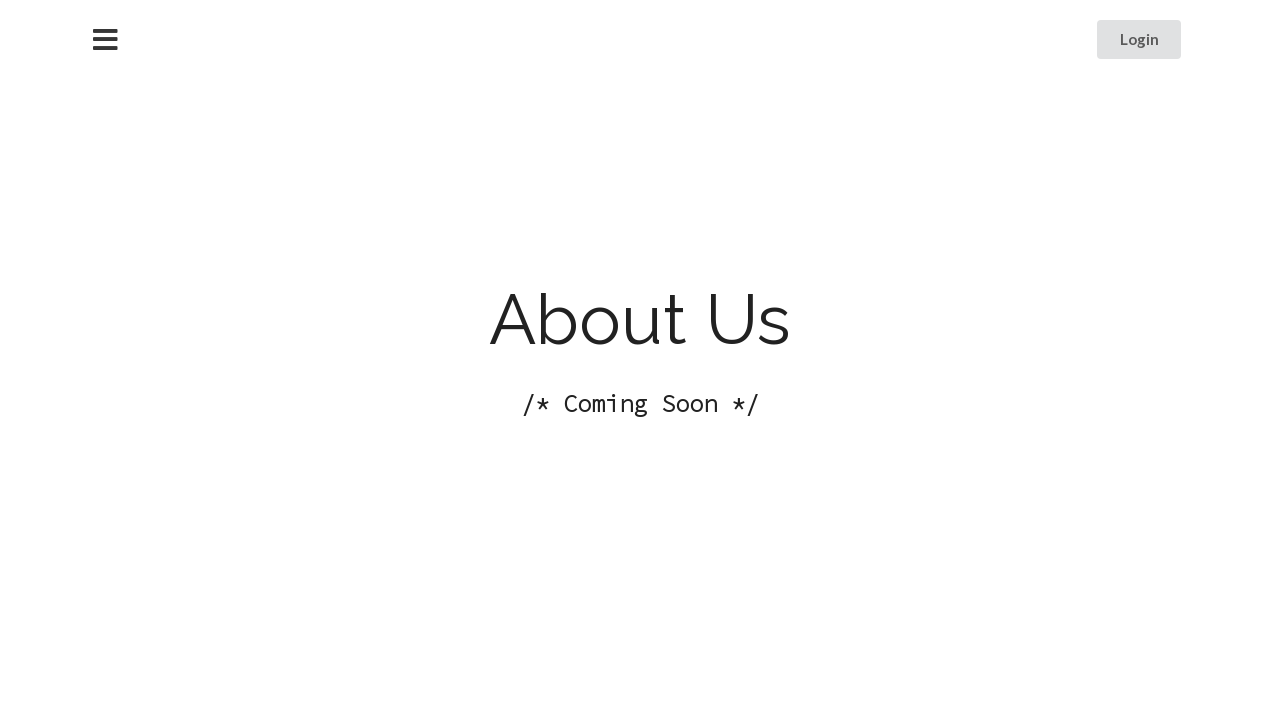

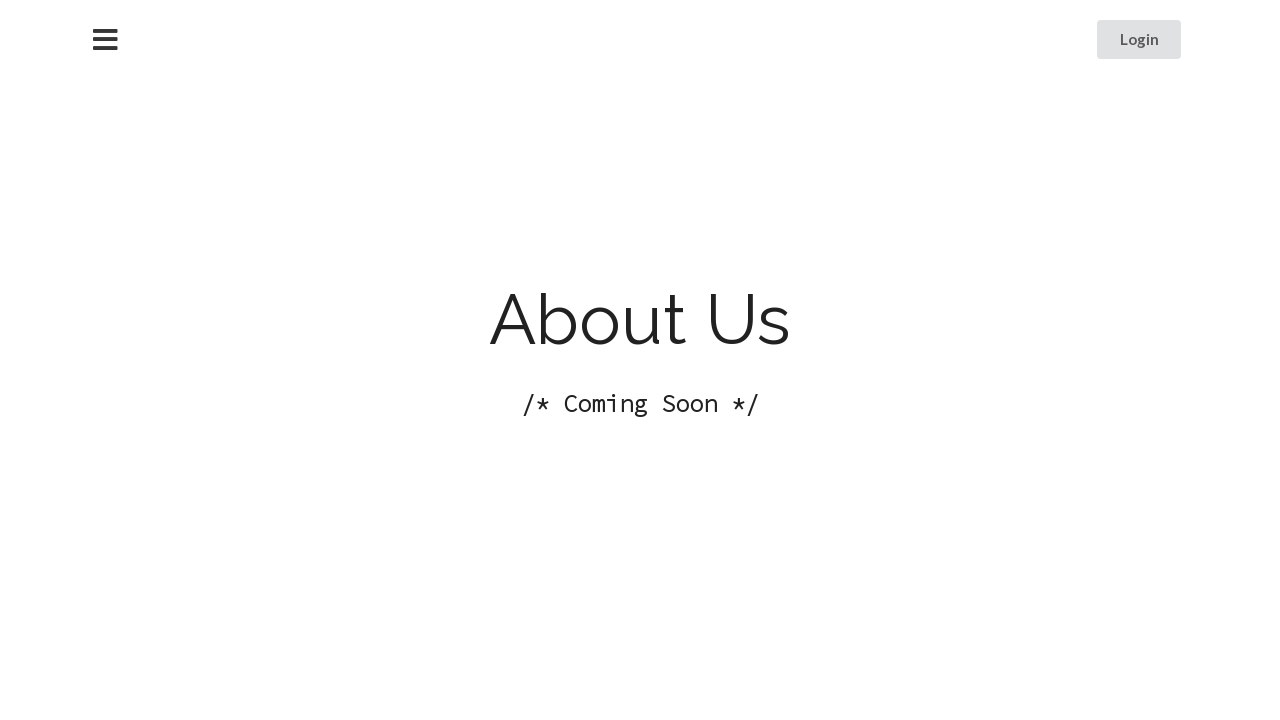